Tests checkbox functionality - verifying default state, clicking to check/uncheck

Starting URL: https://bonigarcia.dev/selenium-webdriver-java/web-form.html

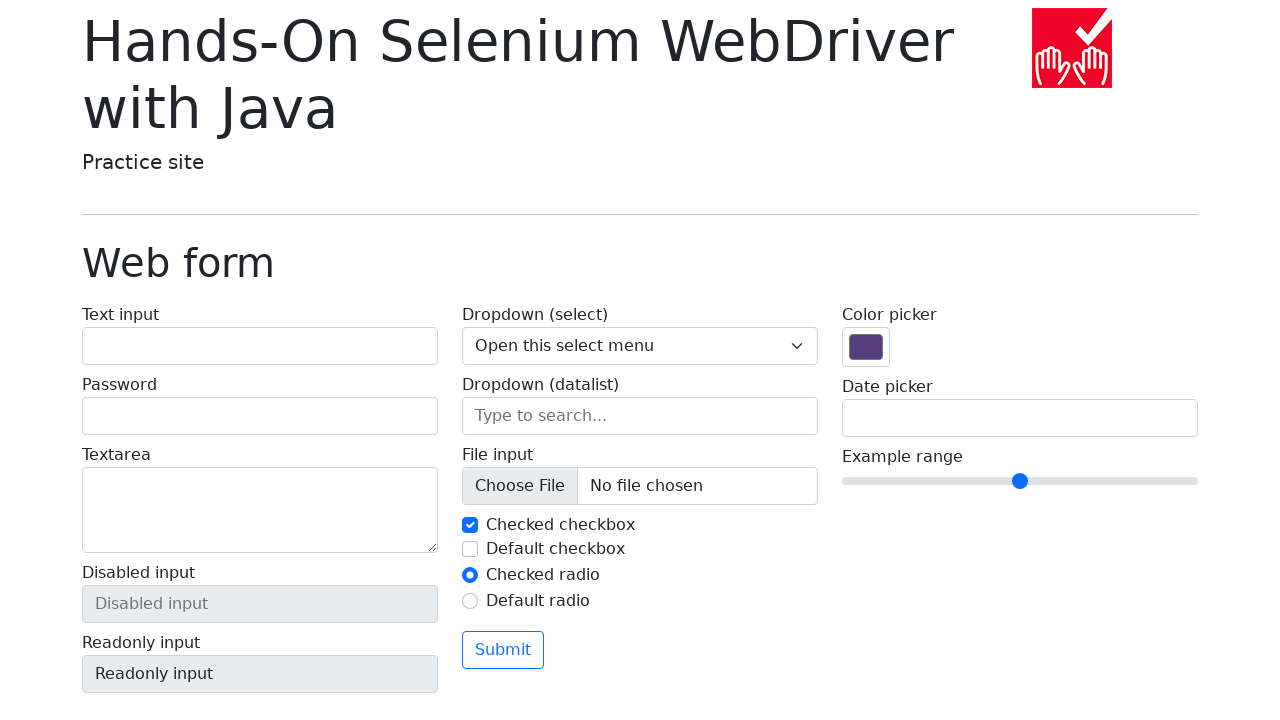

Located all checkbox elements
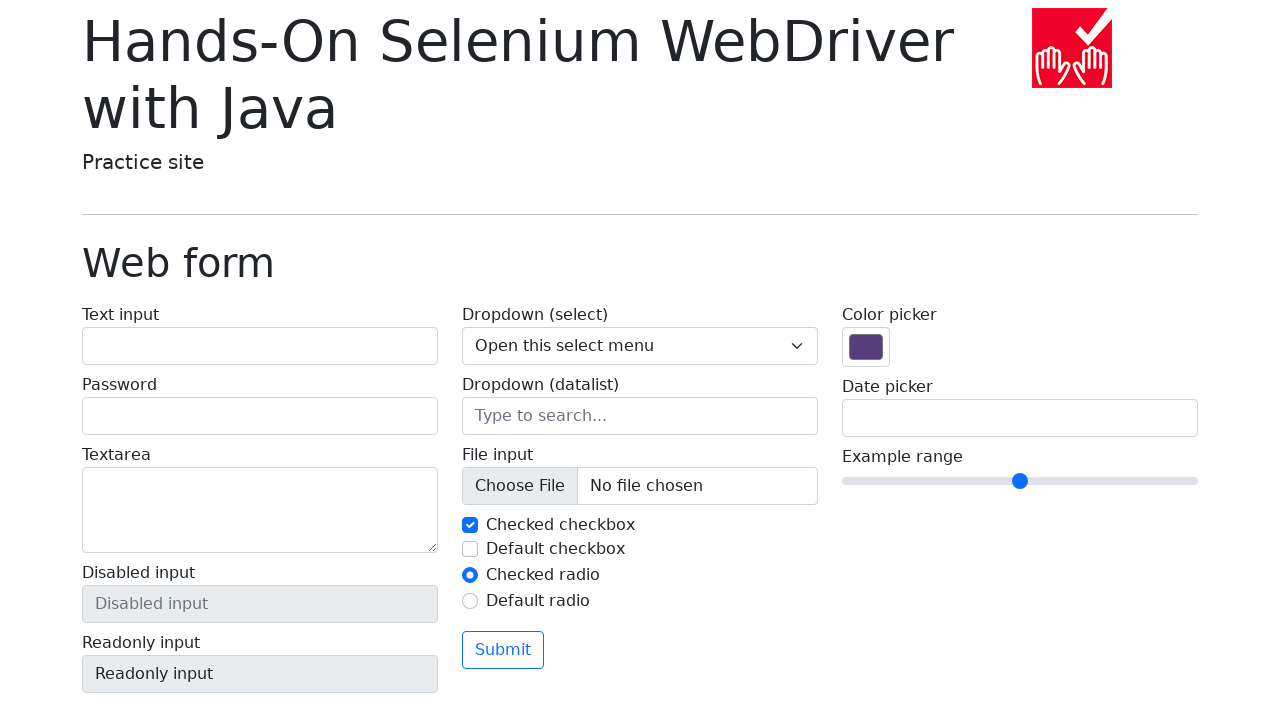

Verified there are exactly 2 checkboxes on the page
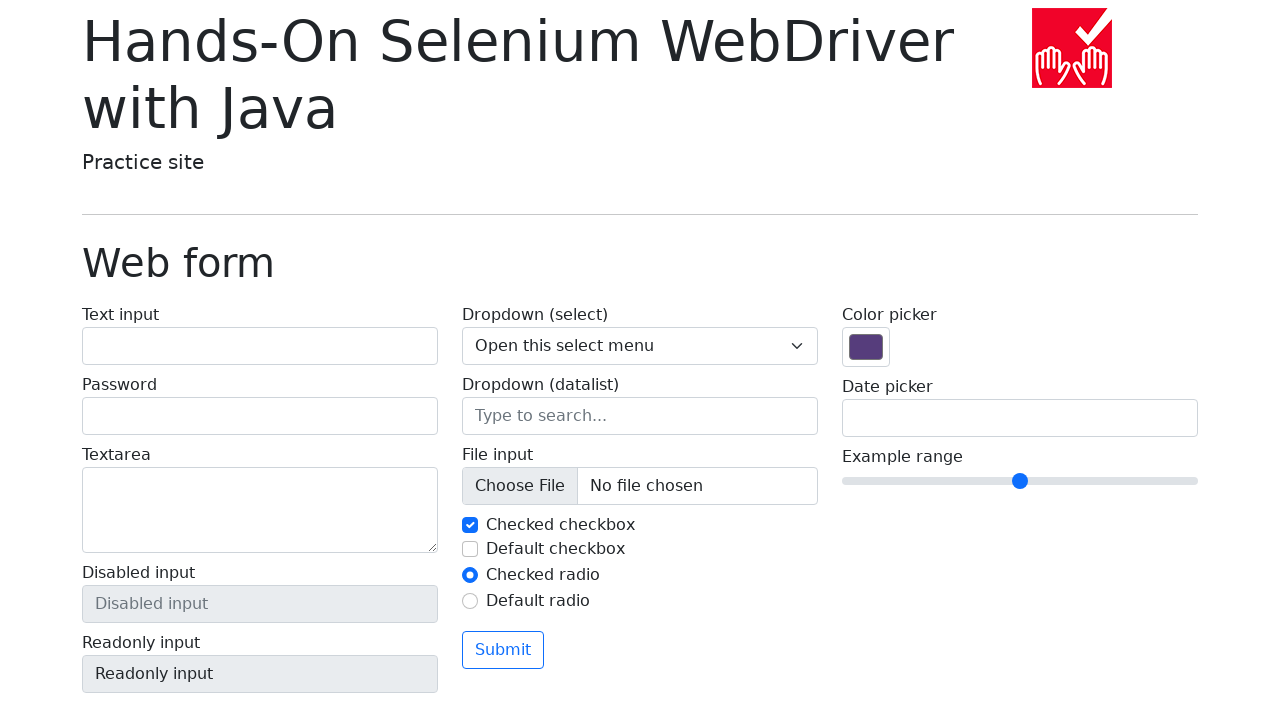

Located checkbox 1 element (my-check-1)
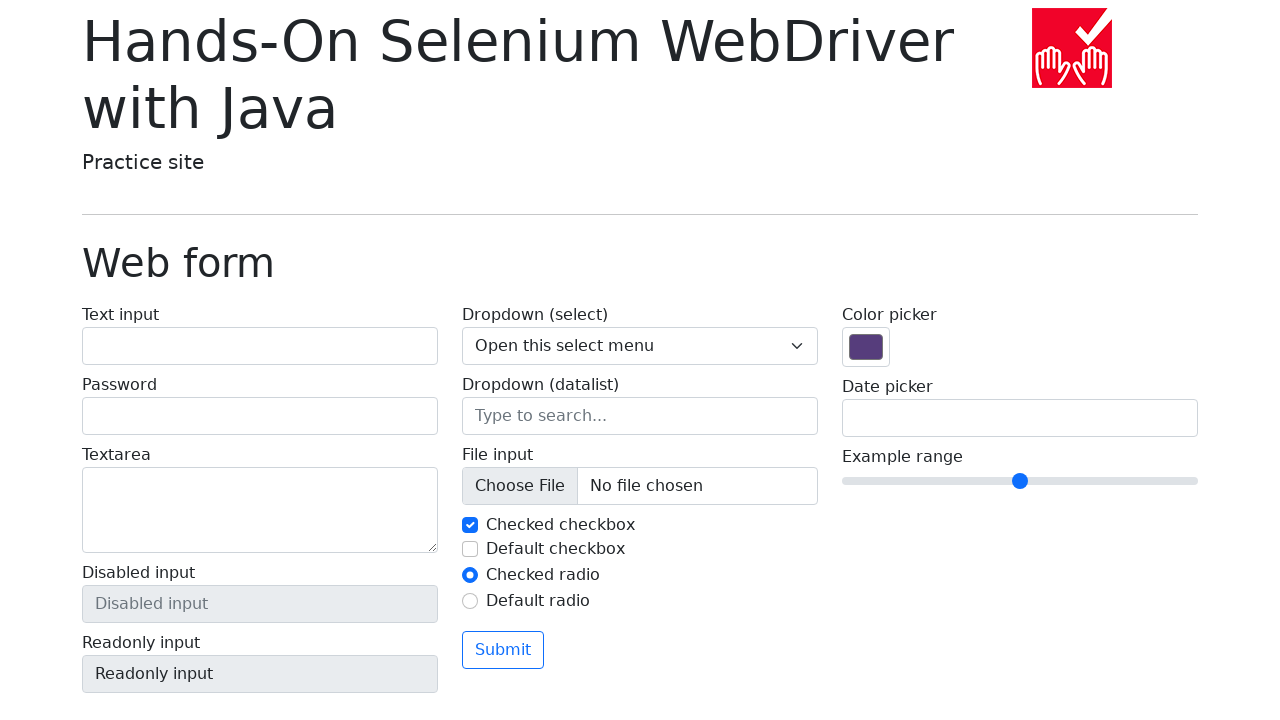

Located checkbox 2 element (my-check-2)
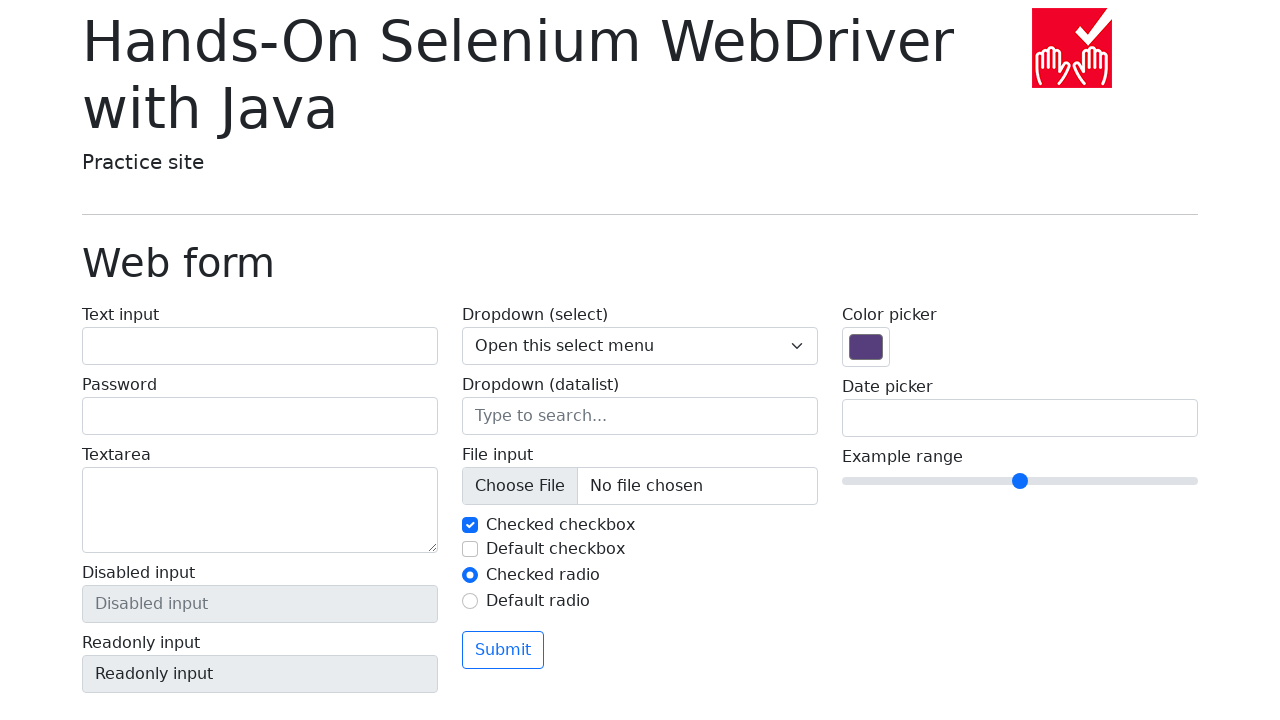

Verified checkbox 1 is checked by default
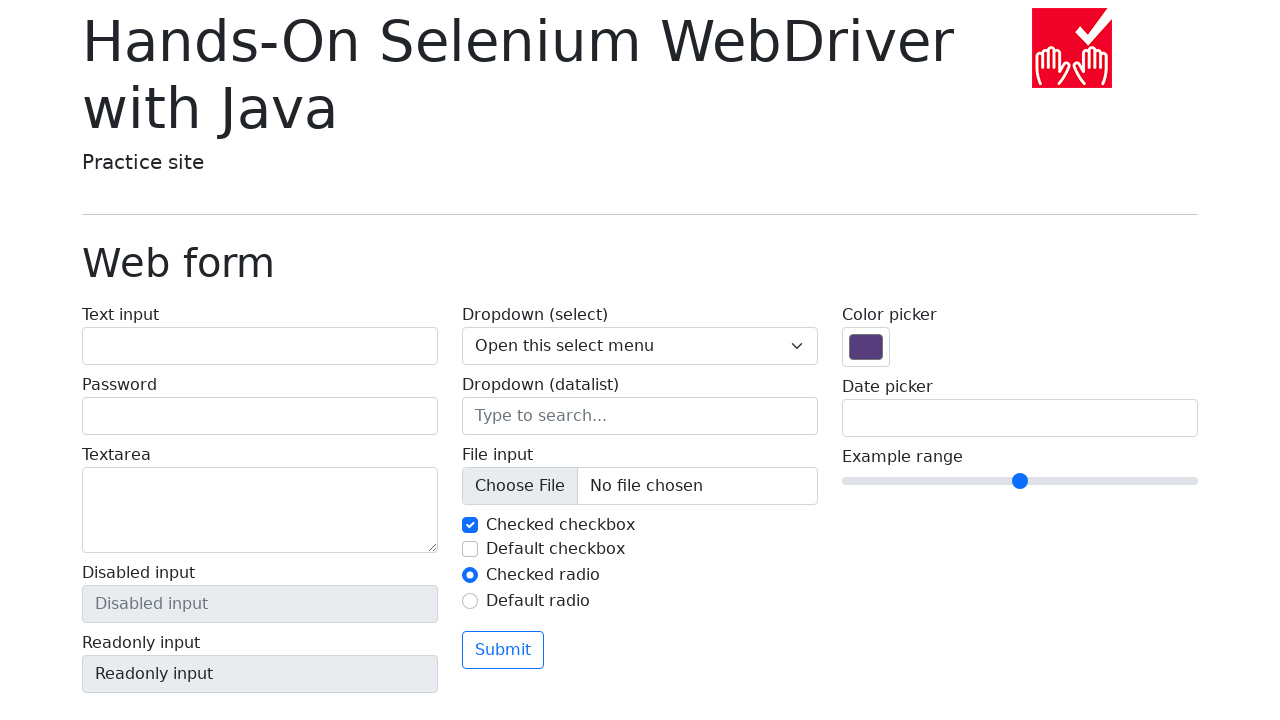

Clicked checkbox 2 to check it at (470, 549) on input#my-check-2
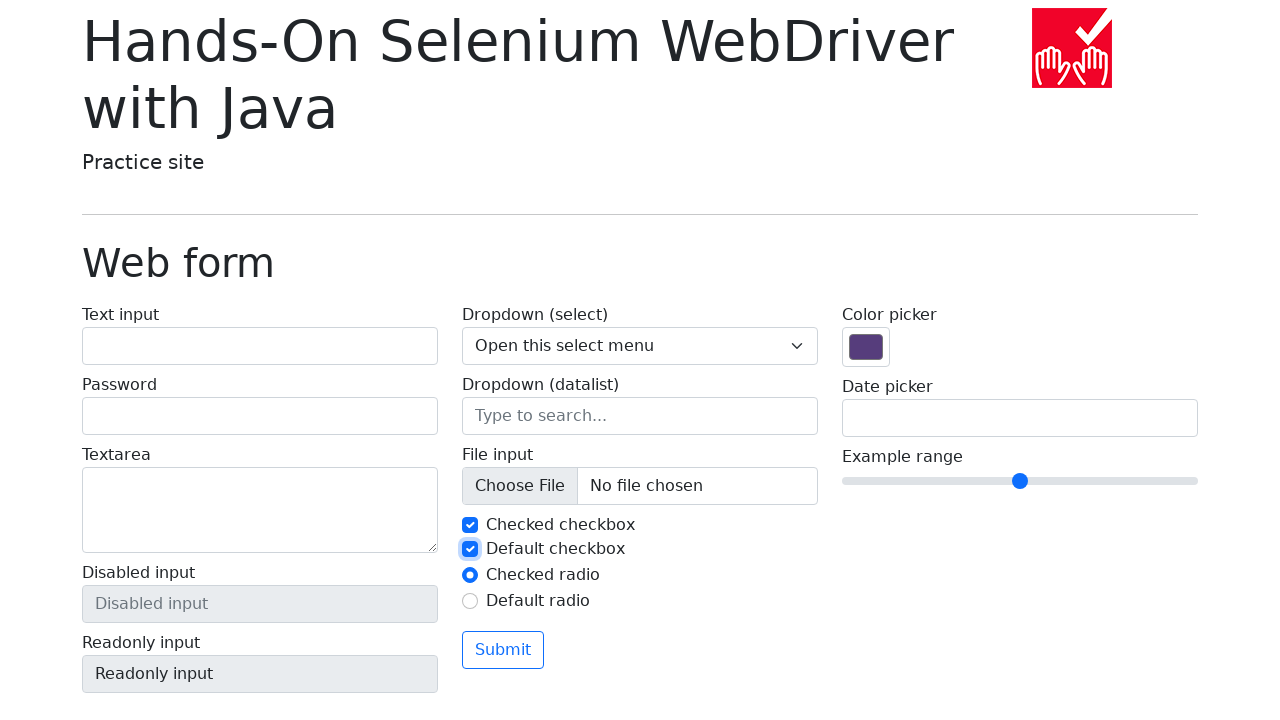

Verified checkbox 2 is now checked
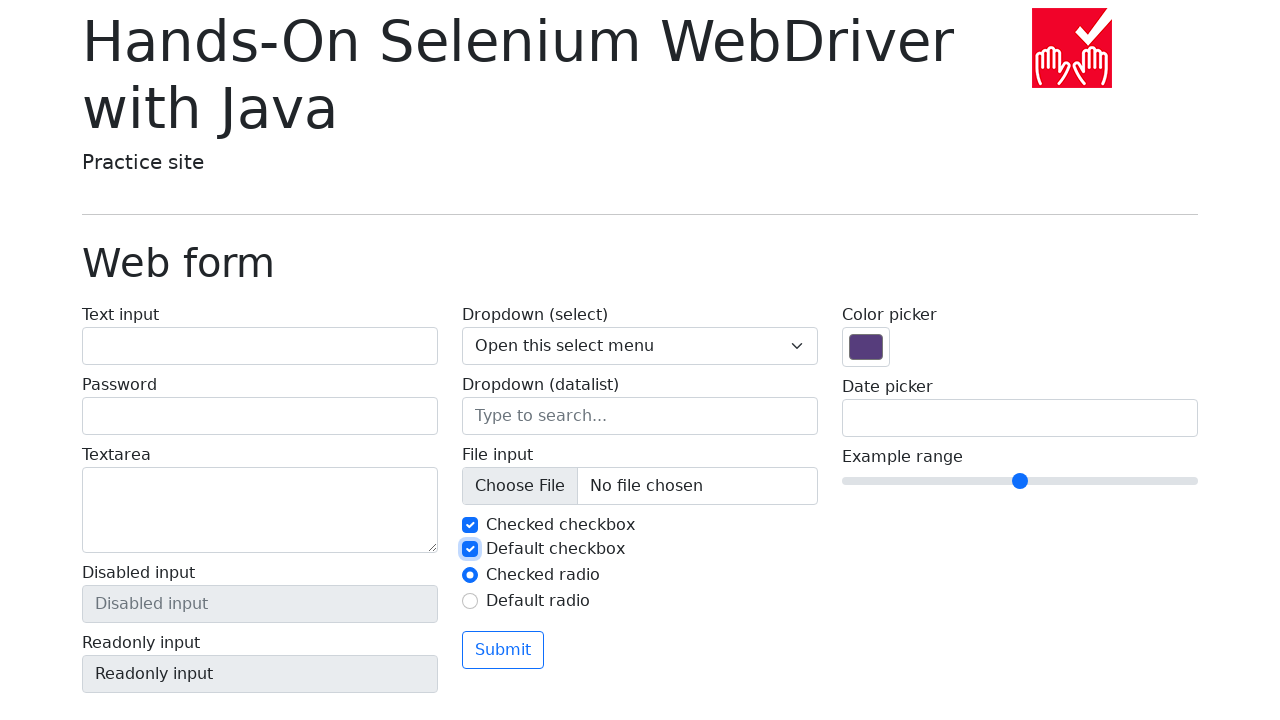

Clicked checkbox 2 again to uncheck it at (470, 549) on input#my-check-2
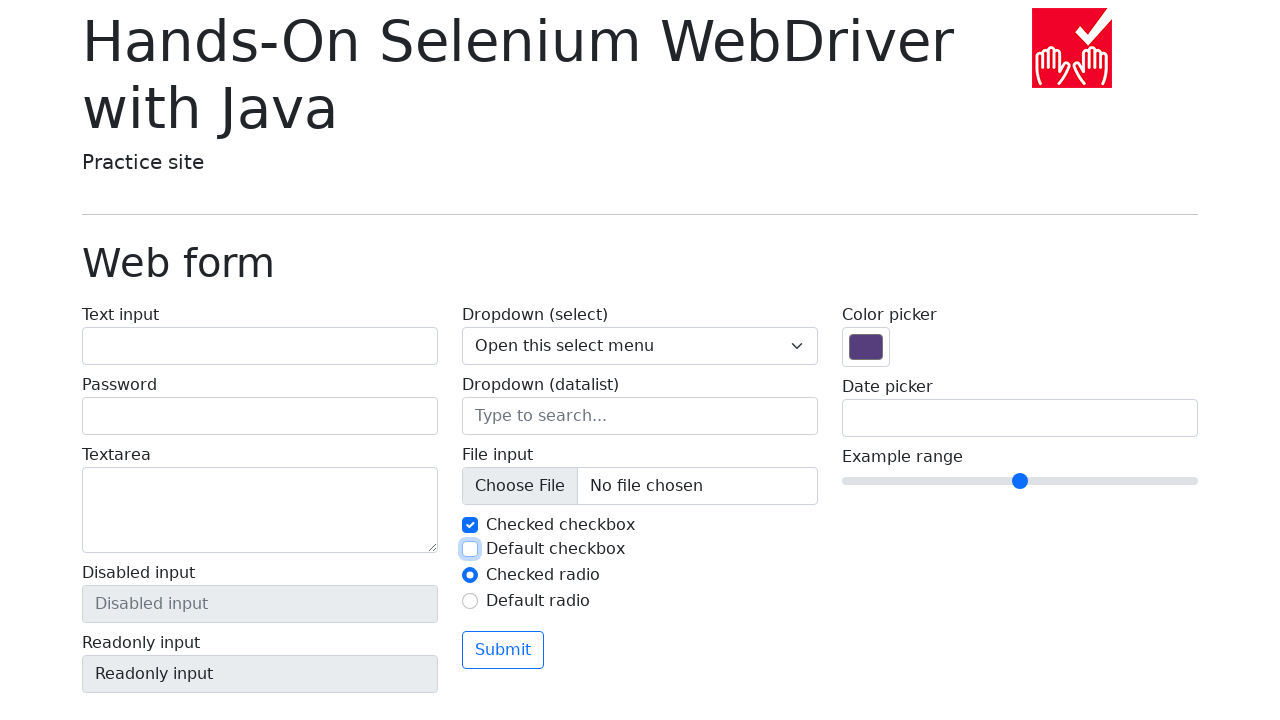

Verified checkbox 2 is now unchecked
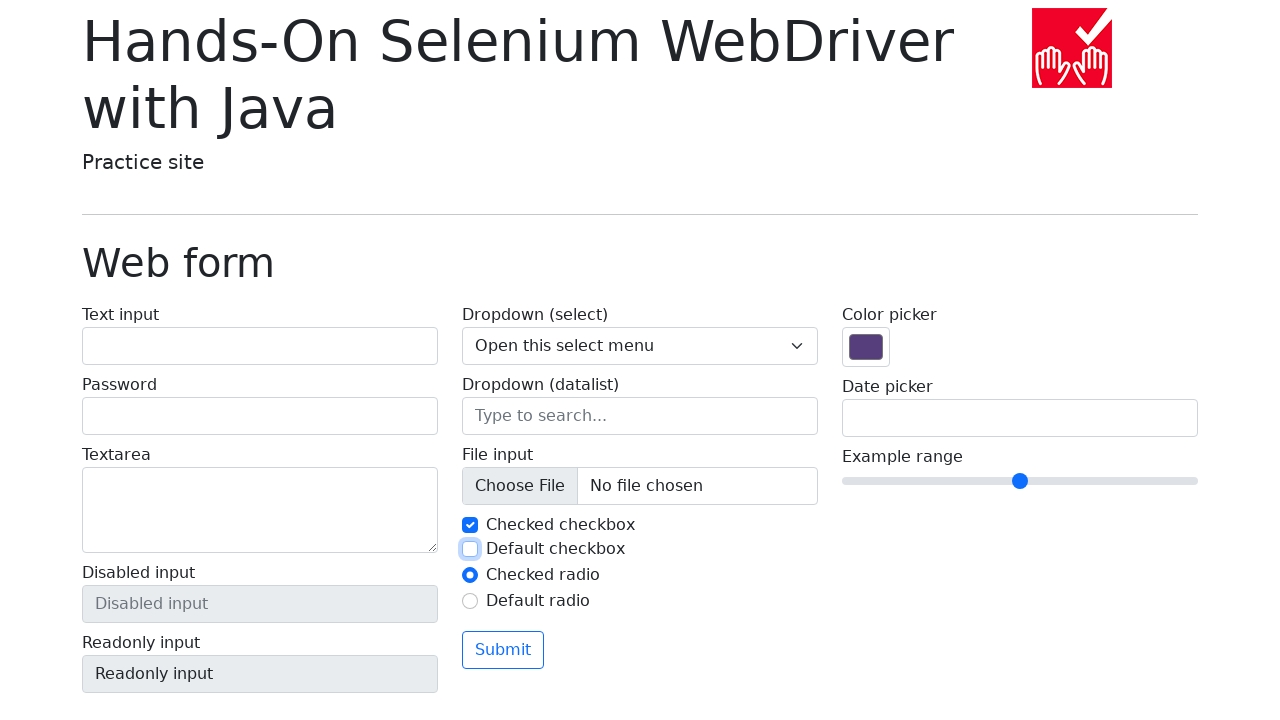

Clicked checkbox 1 to uncheck it at (470, 525) on input#my-check-1
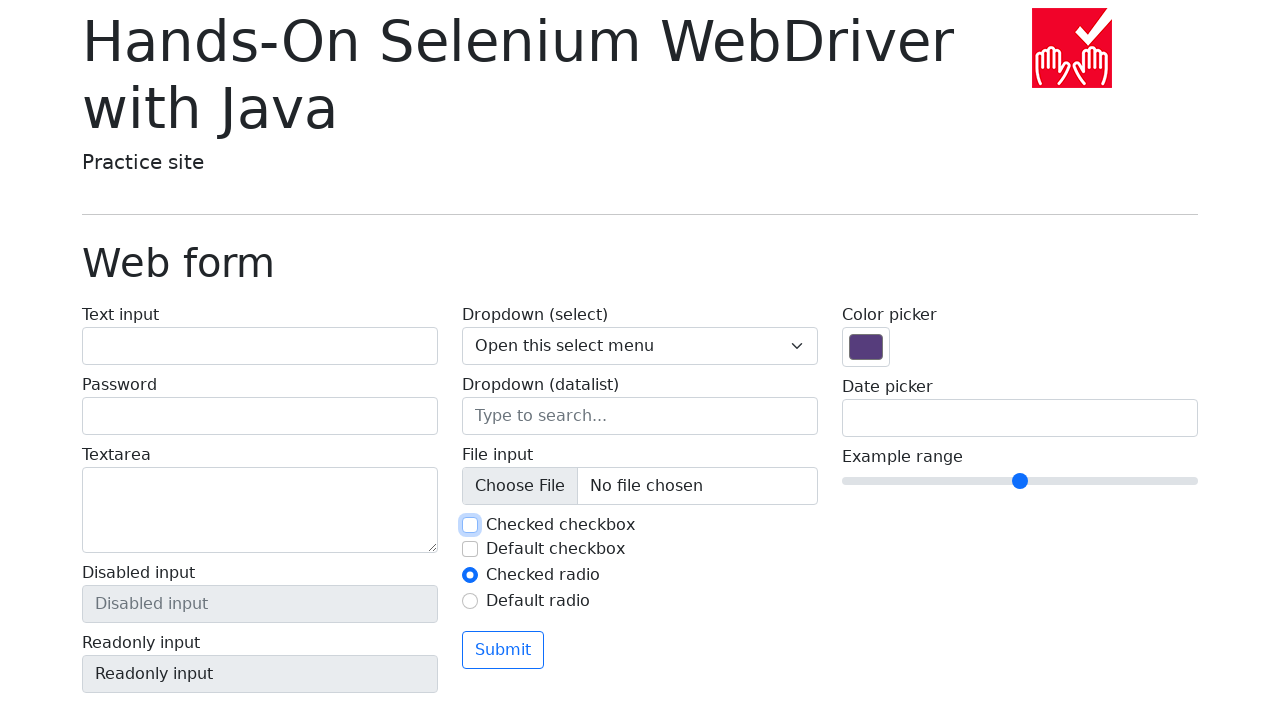

Verified checkbox 1 is now unchecked
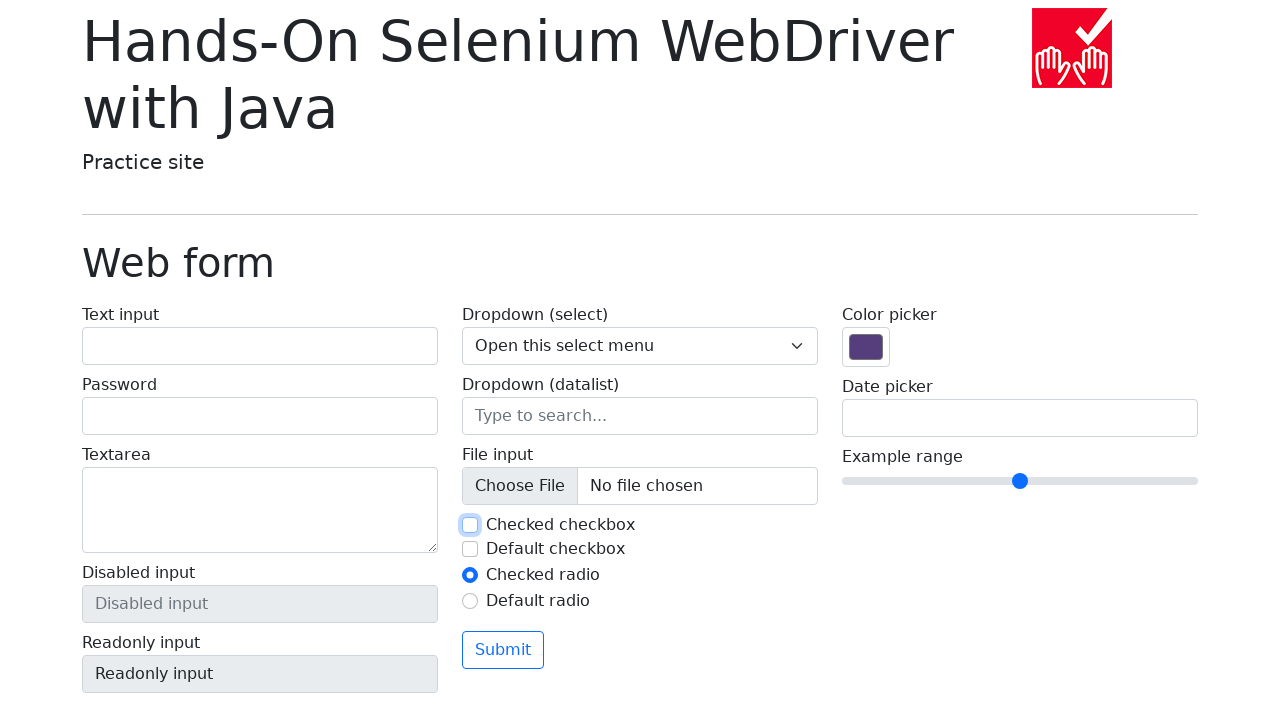

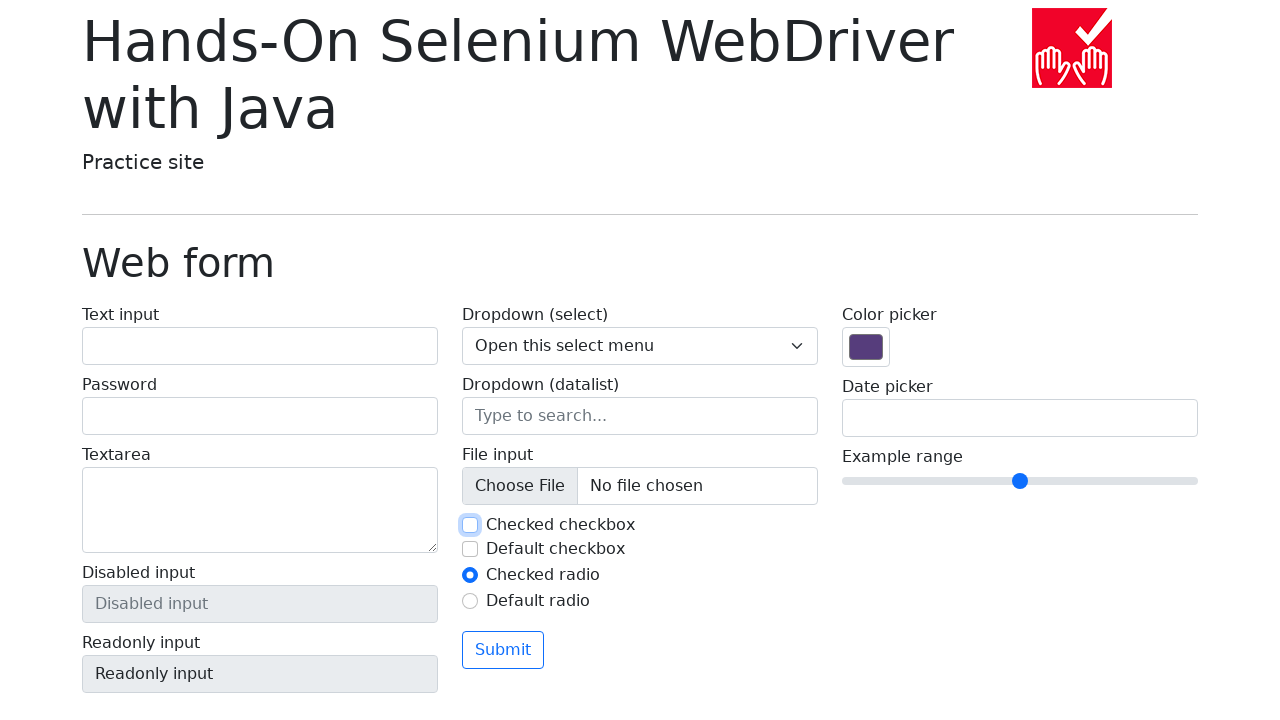